Tests editing a todo item by double-clicking, filling new text, and pressing Enter

Starting URL: https://demo.playwright.dev/todomvc

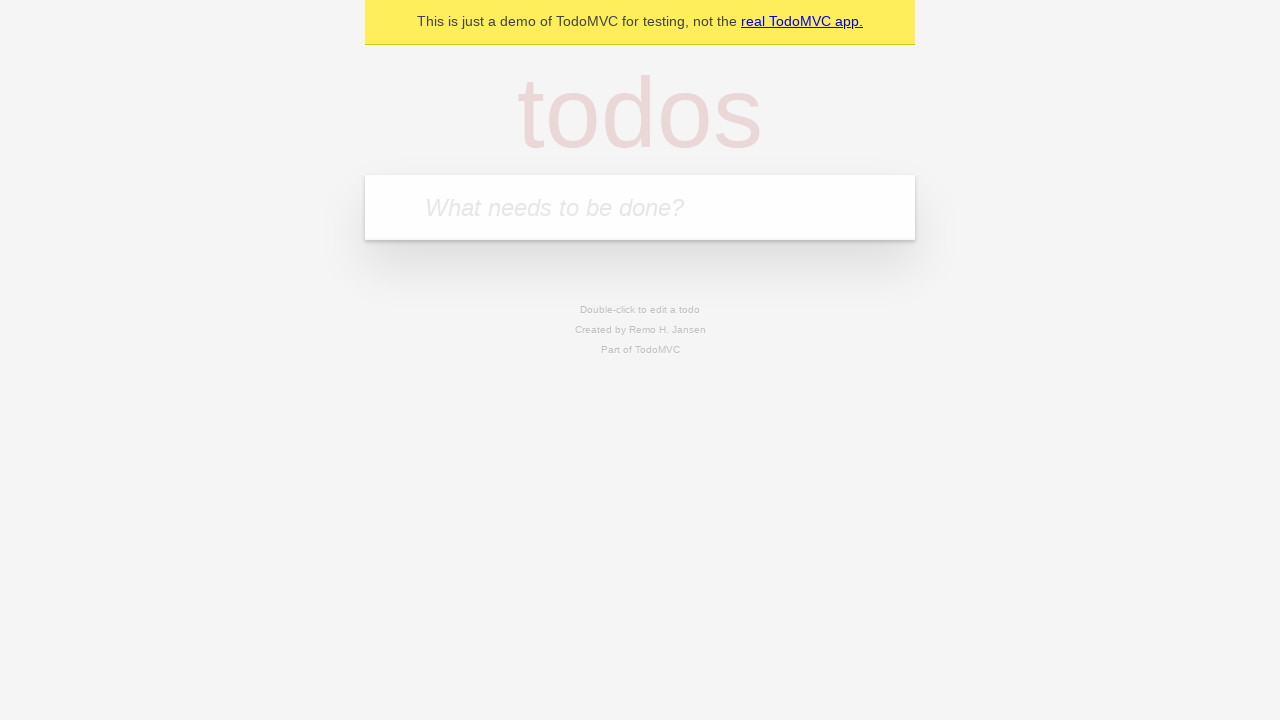

Filled todo input with 'buy some cheese' on internal:attr=[placeholder="What needs to be done?"i]
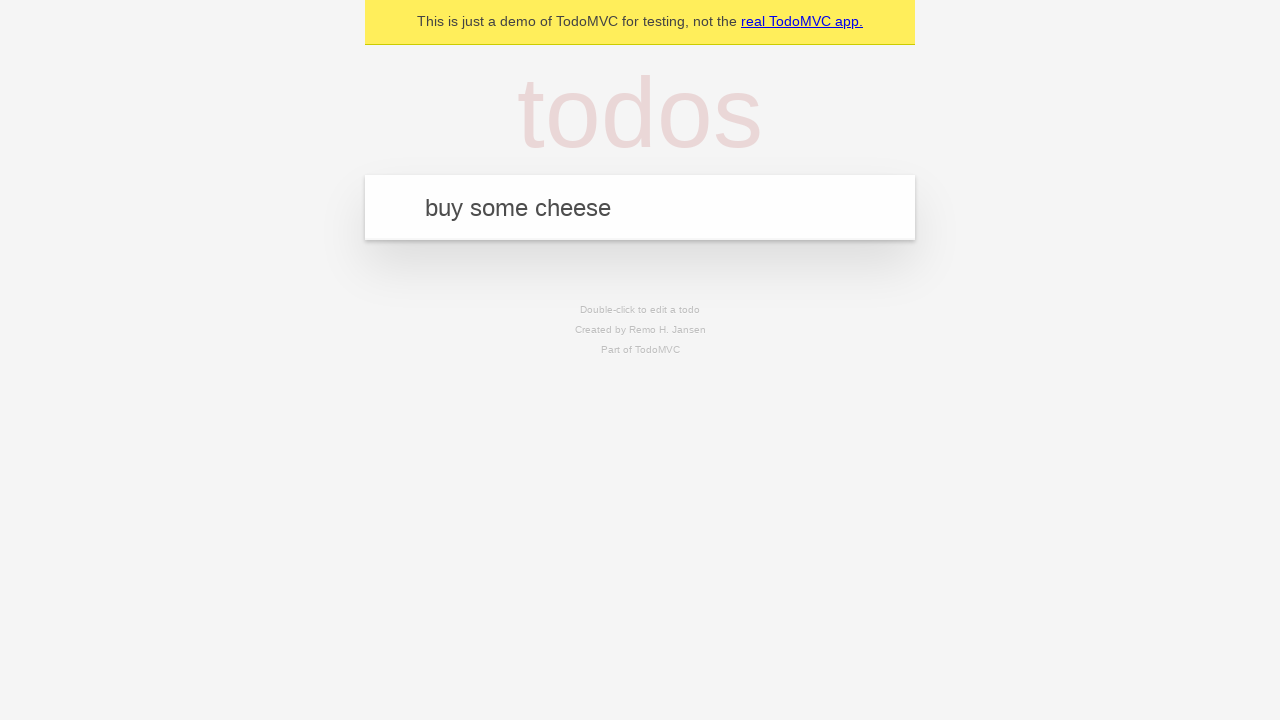

Pressed Enter to create first todo item on internal:attr=[placeholder="What needs to be done?"i]
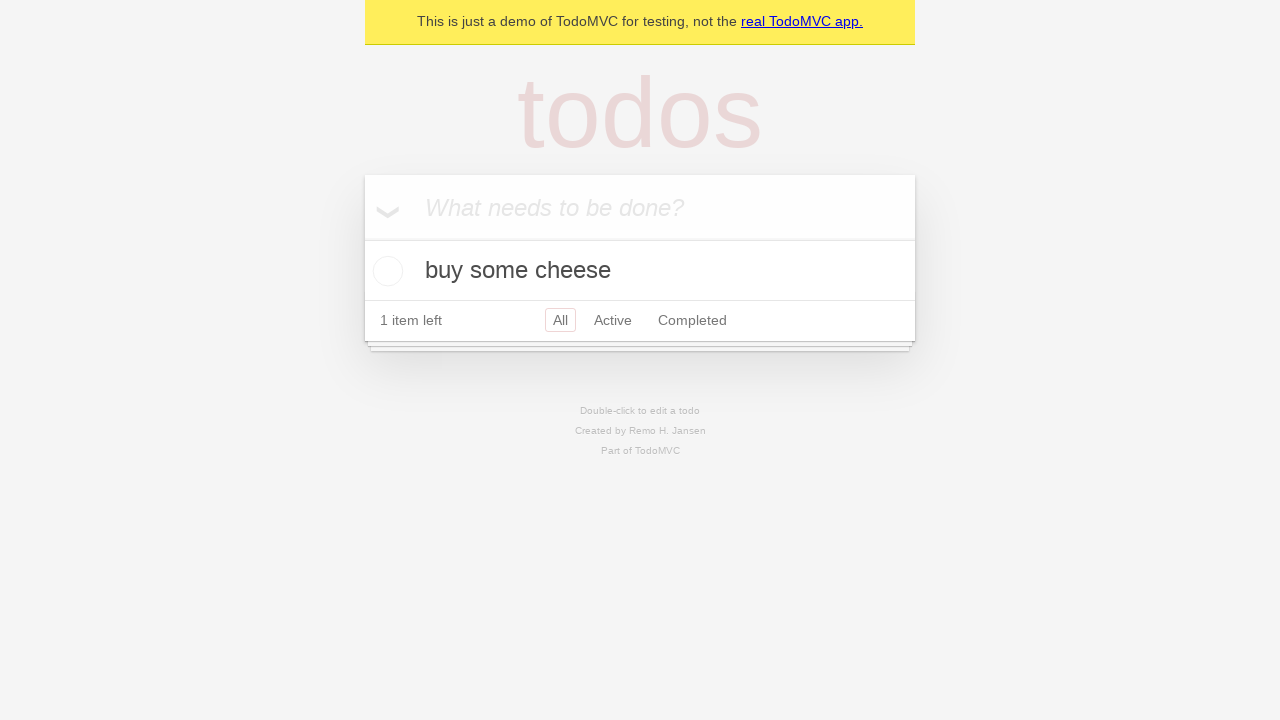

Filled todo input with 'feed the cat' on internal:attr=[placeholder="What needs to be done?"i]
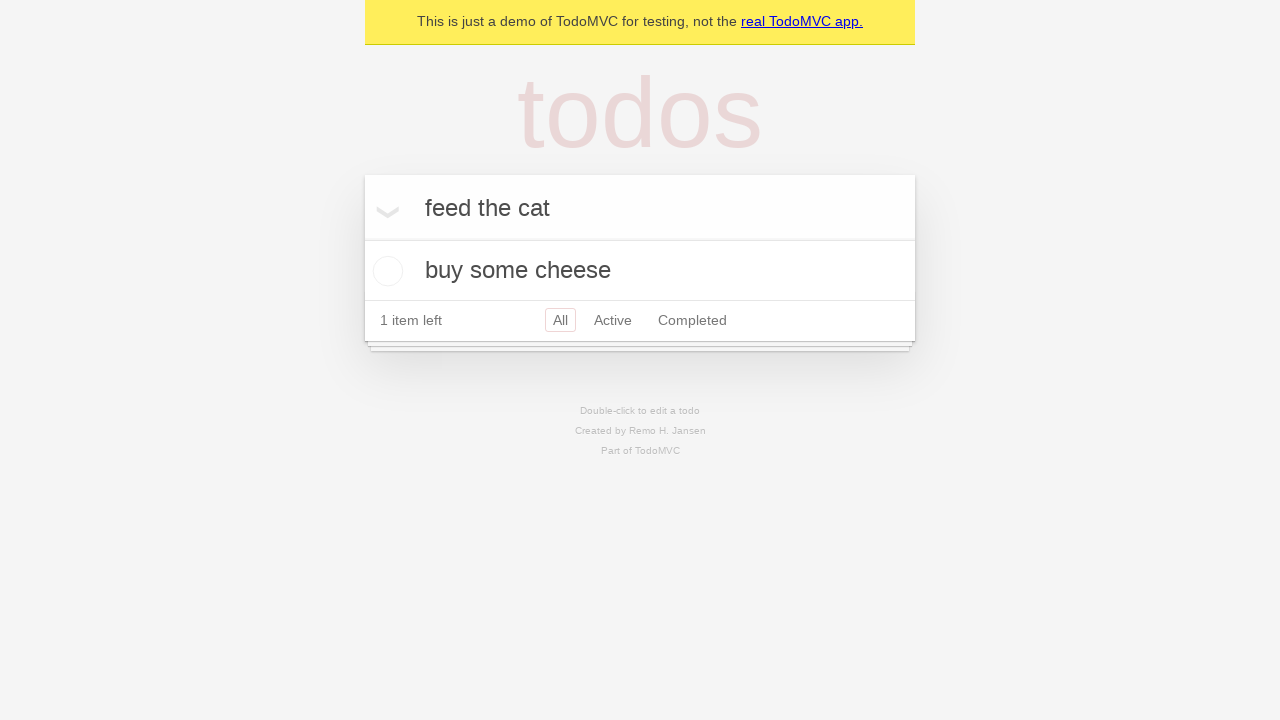

Pressed Enter to create second todo item on internal:attr=[placeholder="What needs to be done?"i]
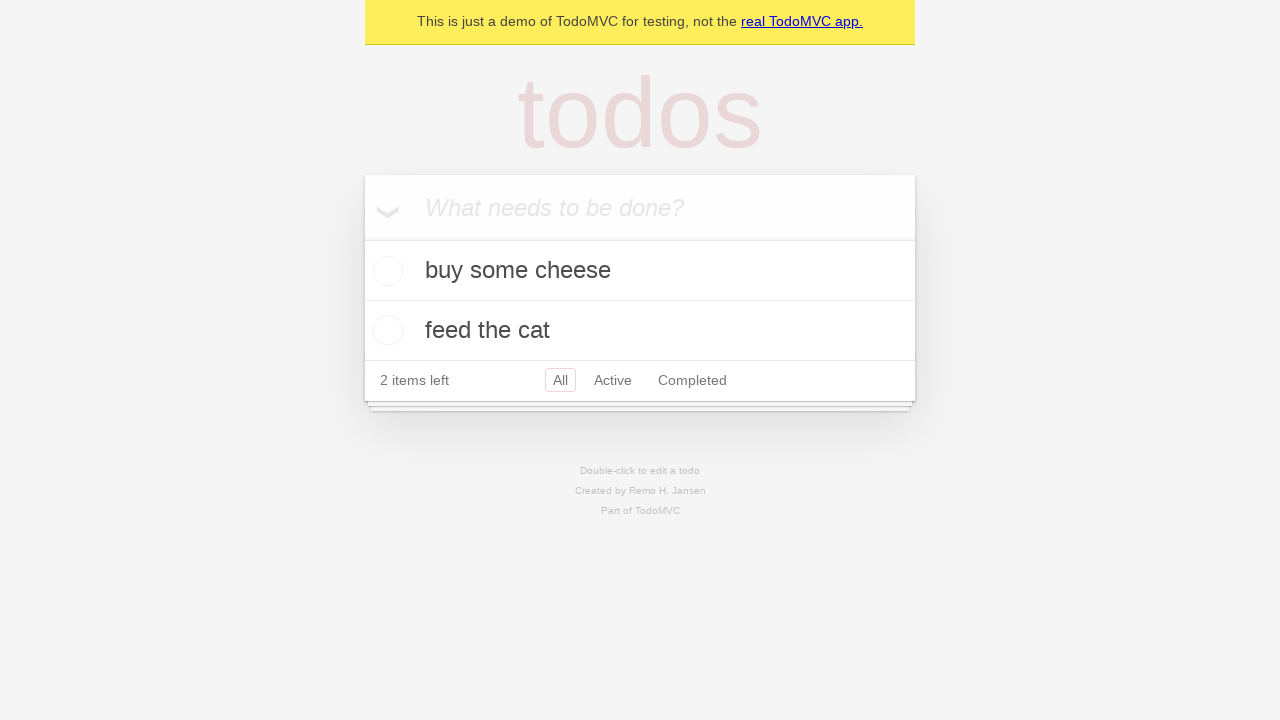

Filled todo input with 'book a doctors appointment' on internal:attr=[placeholder="What needs to be done?"i]
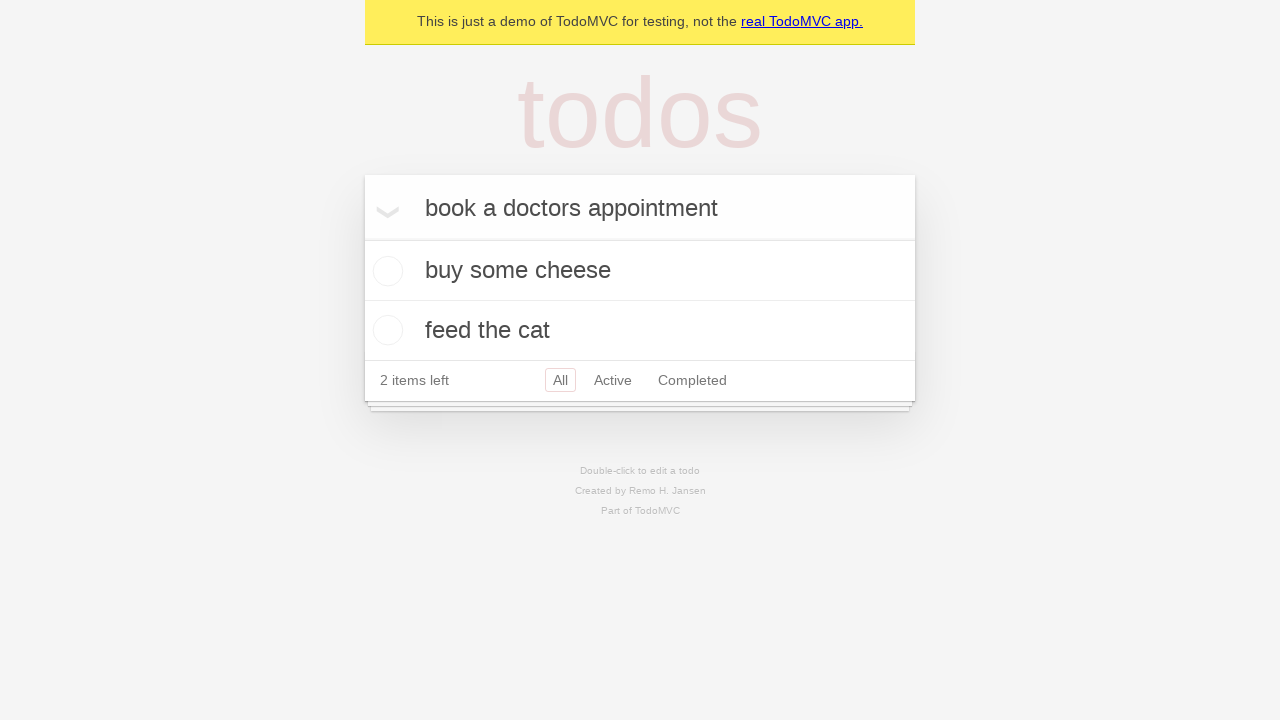

Pressed Enter to create third todo item on internal:attr=[placeholder="What needs to be done?"i]
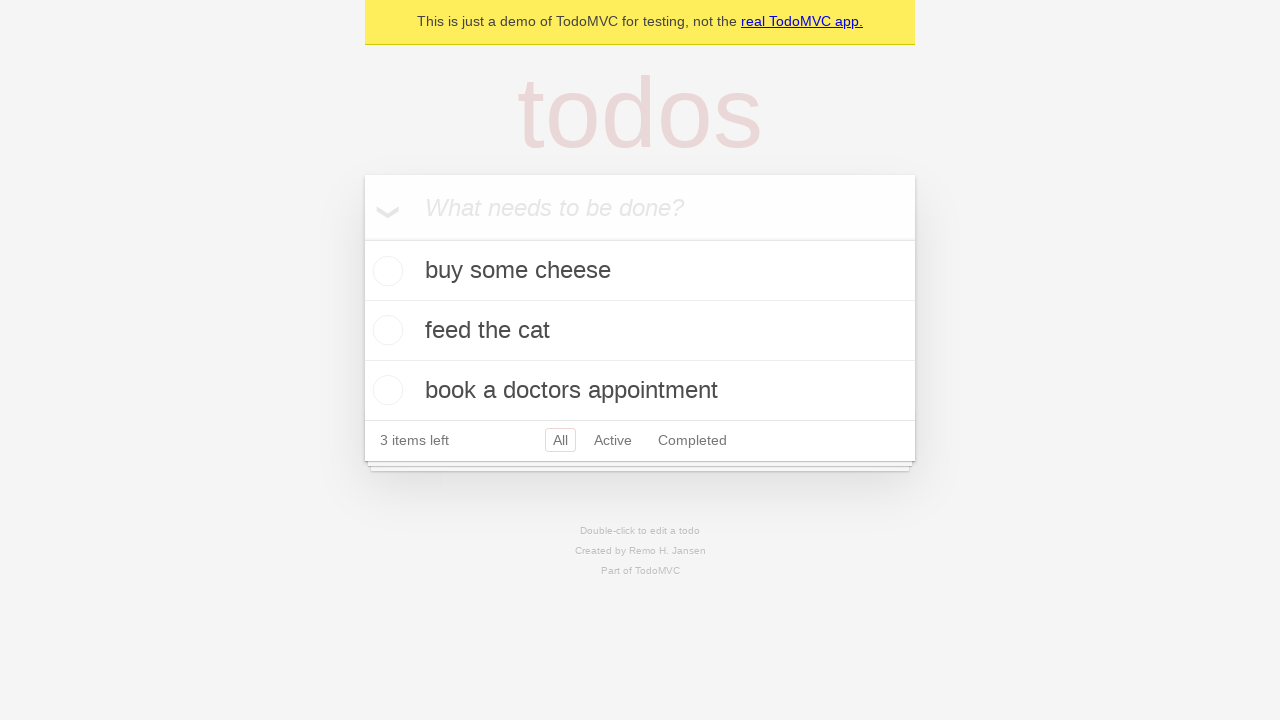

Double-clicked second todo item to enter edit mode at (640, 331) on internal:testid=[data-testid="todo-item"s] >> nth=1
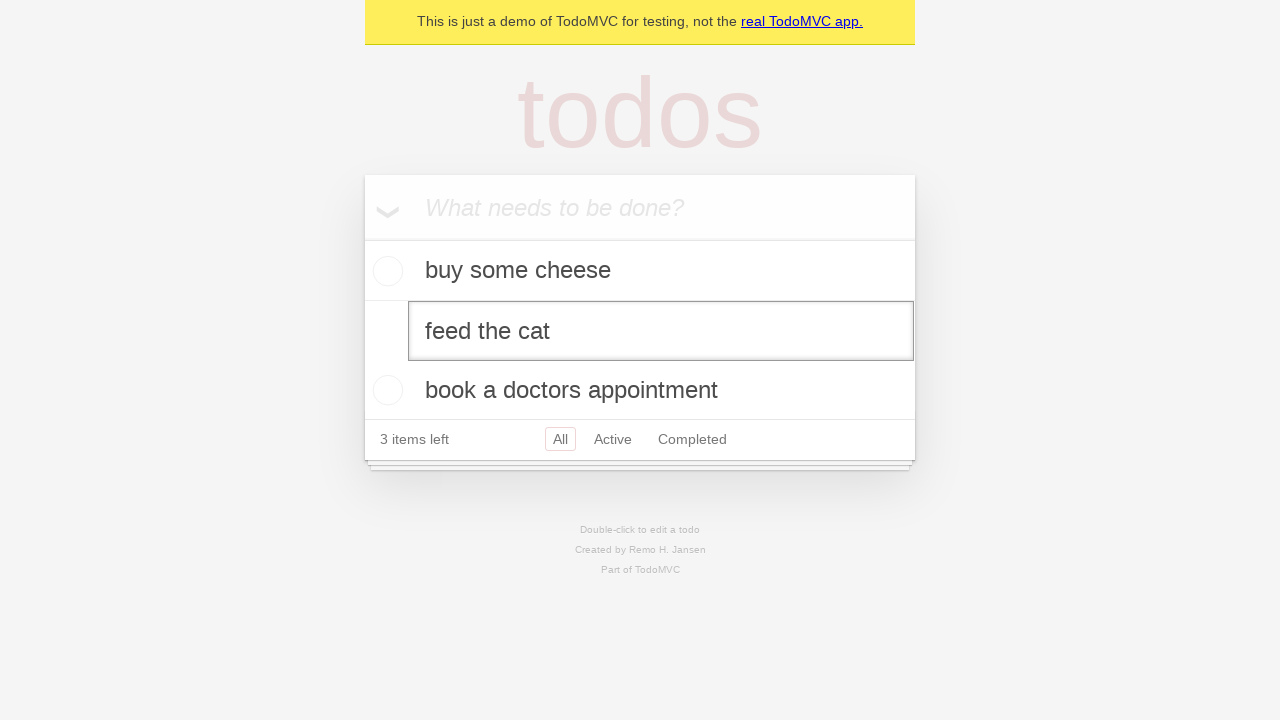

Filled edit textbox with 'buy some sausages' on internal:testid=[data-testid="todo-item"s] >> nth=1 >> internal:role=textbox[nam
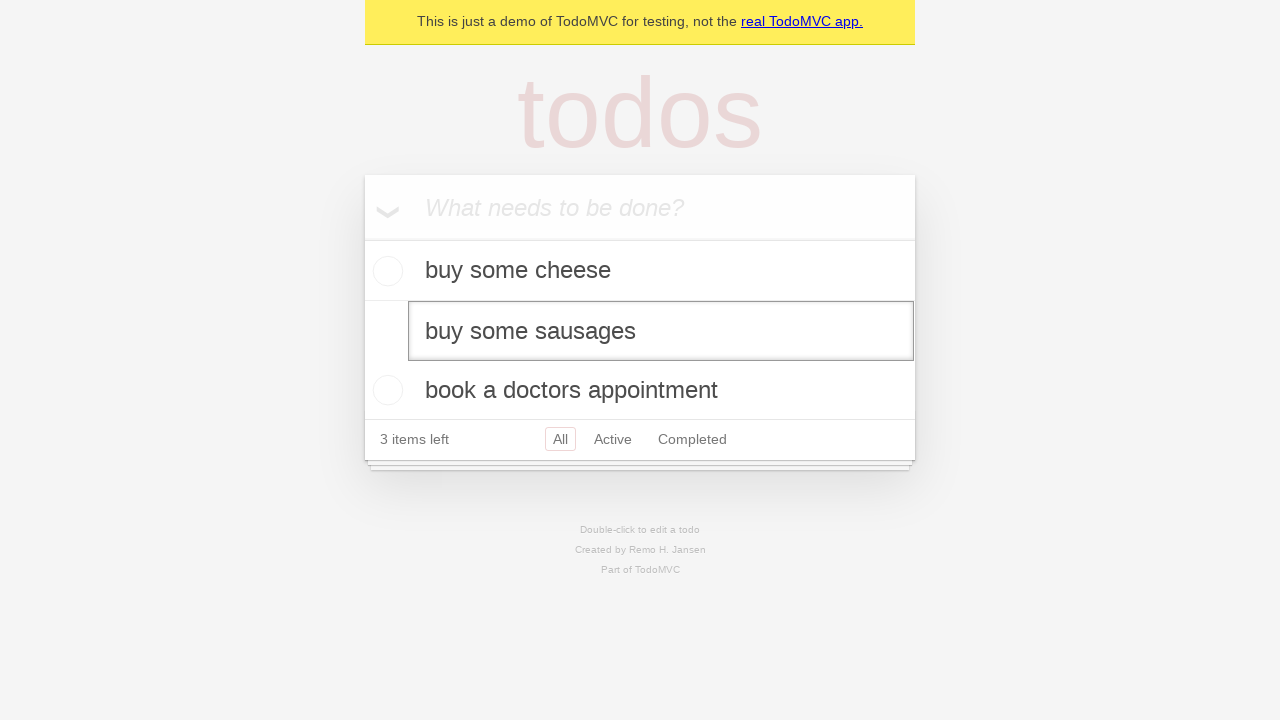

Pressed Enter to confirm edit and save new todo text on internal:testid=[data-testid="todo-item"s] >> nth=1 >> internal:role=textbox[nam
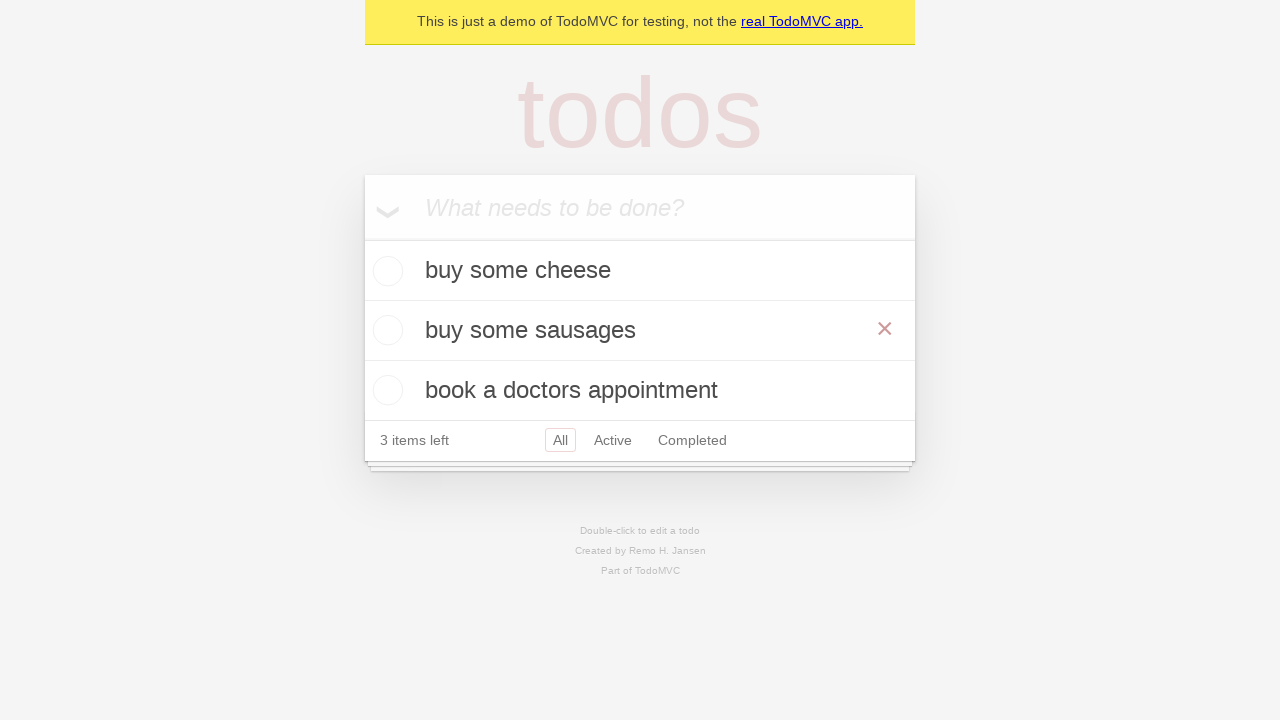

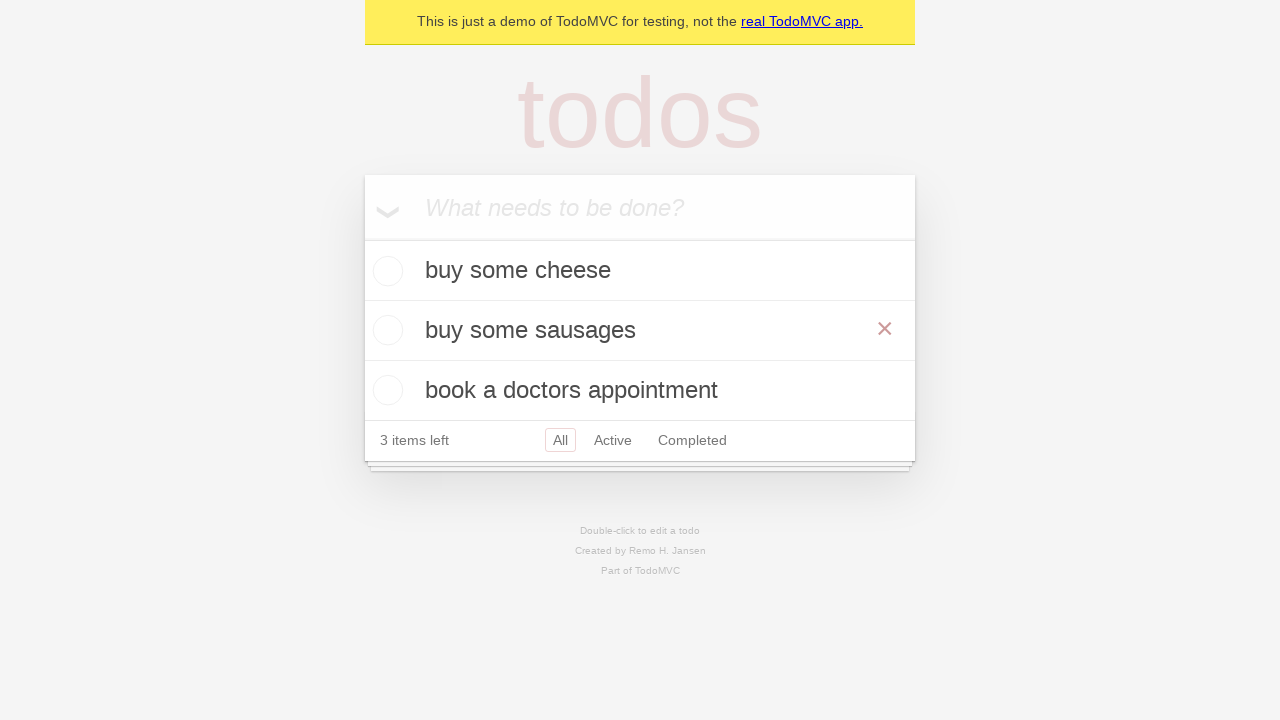